Tests dropdown selection using Playwright's built-in select_option method to choose "Option 1" by its visible text, then verifies the selection.

Starting URL: https://the-internet.herokuapp.com/dropdown

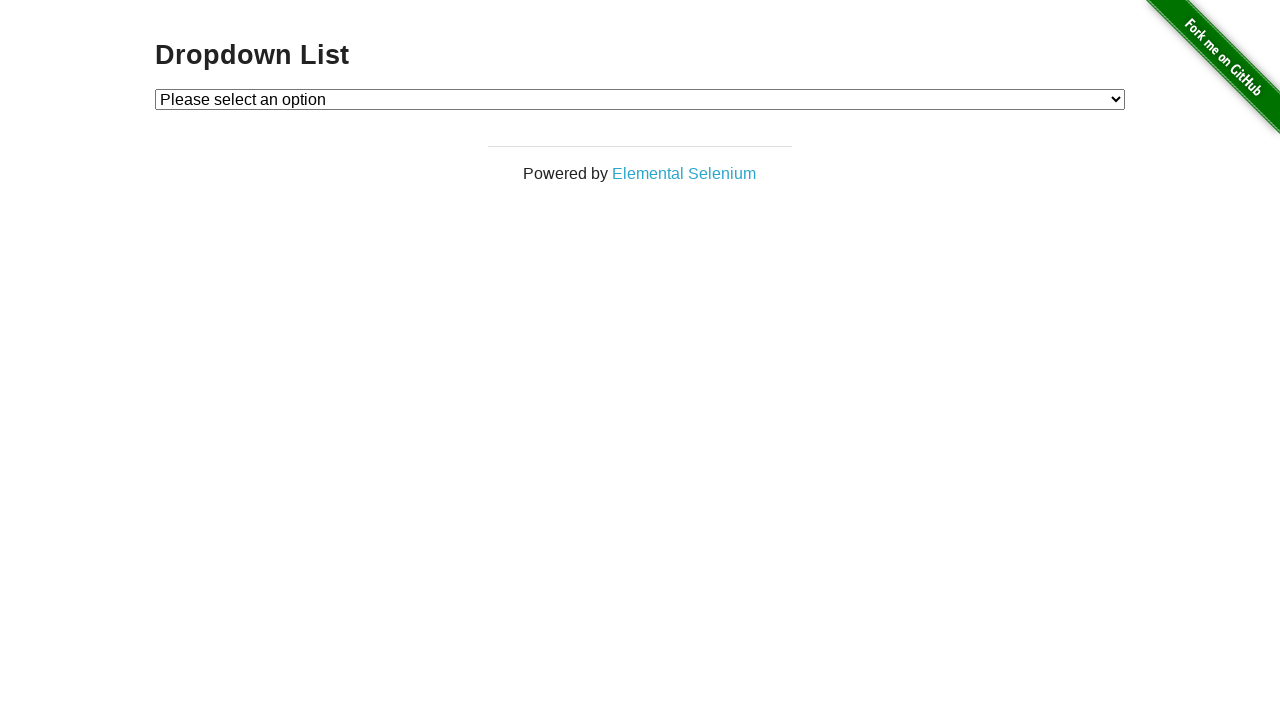

Waited for dropdown element to be present
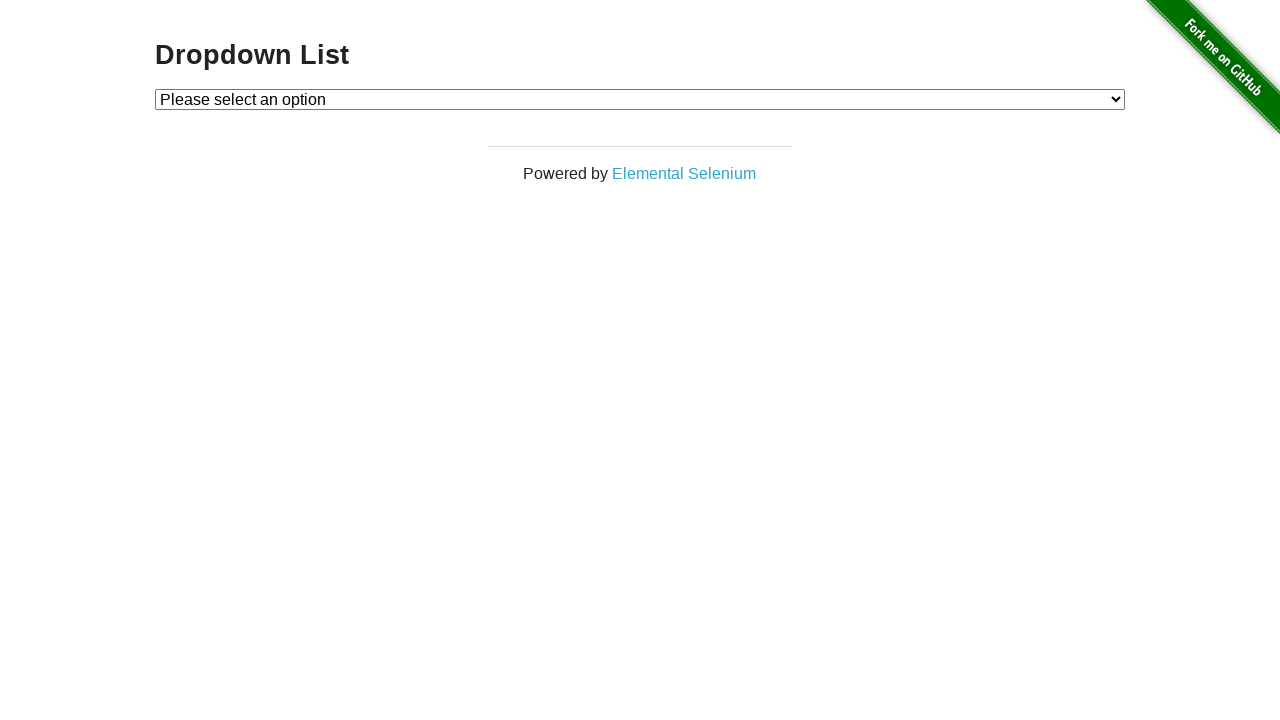

Selected 'Option 1' from dropdown using label text on #dropdown
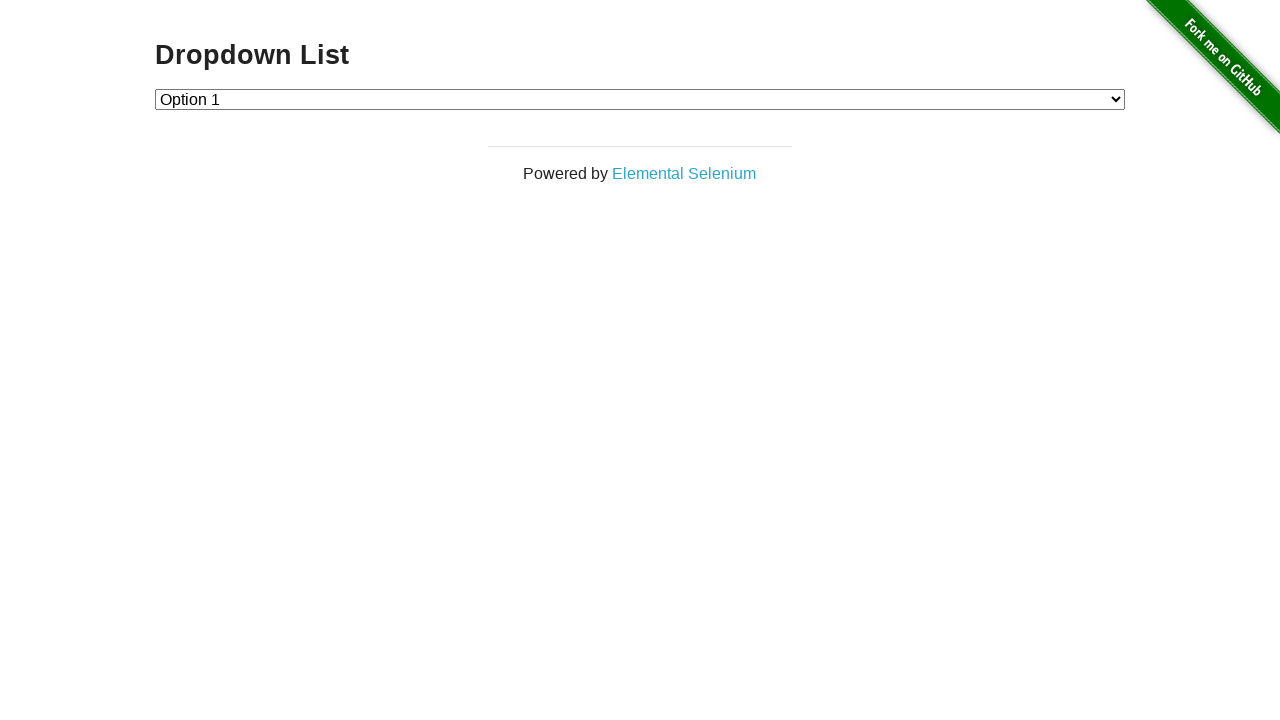

Located the checked option element
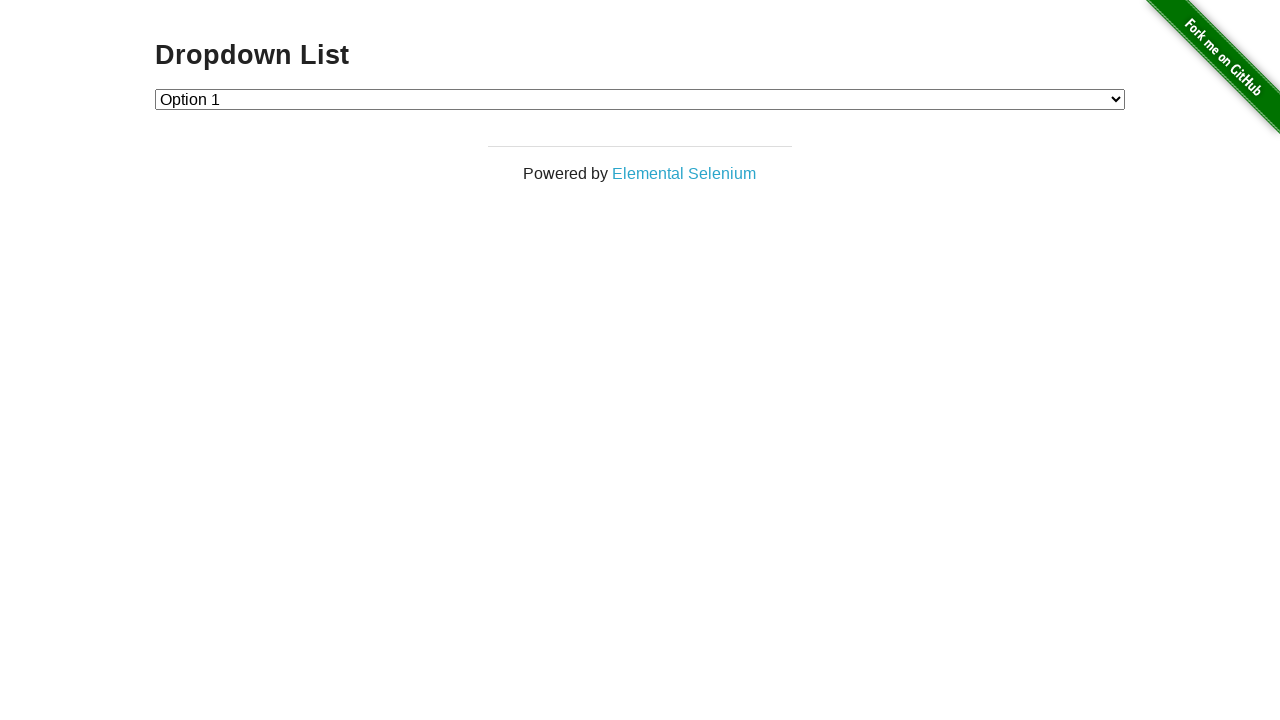

Verified that 'Option 1' is selected in the dropdown
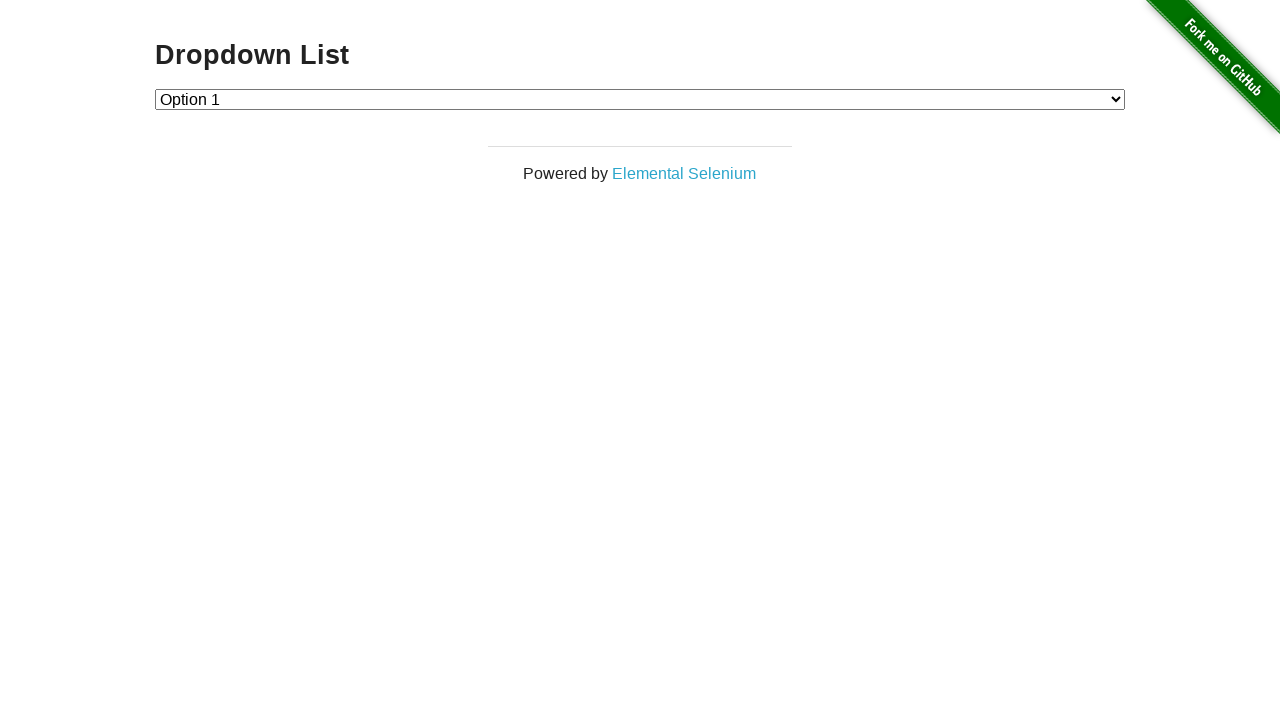

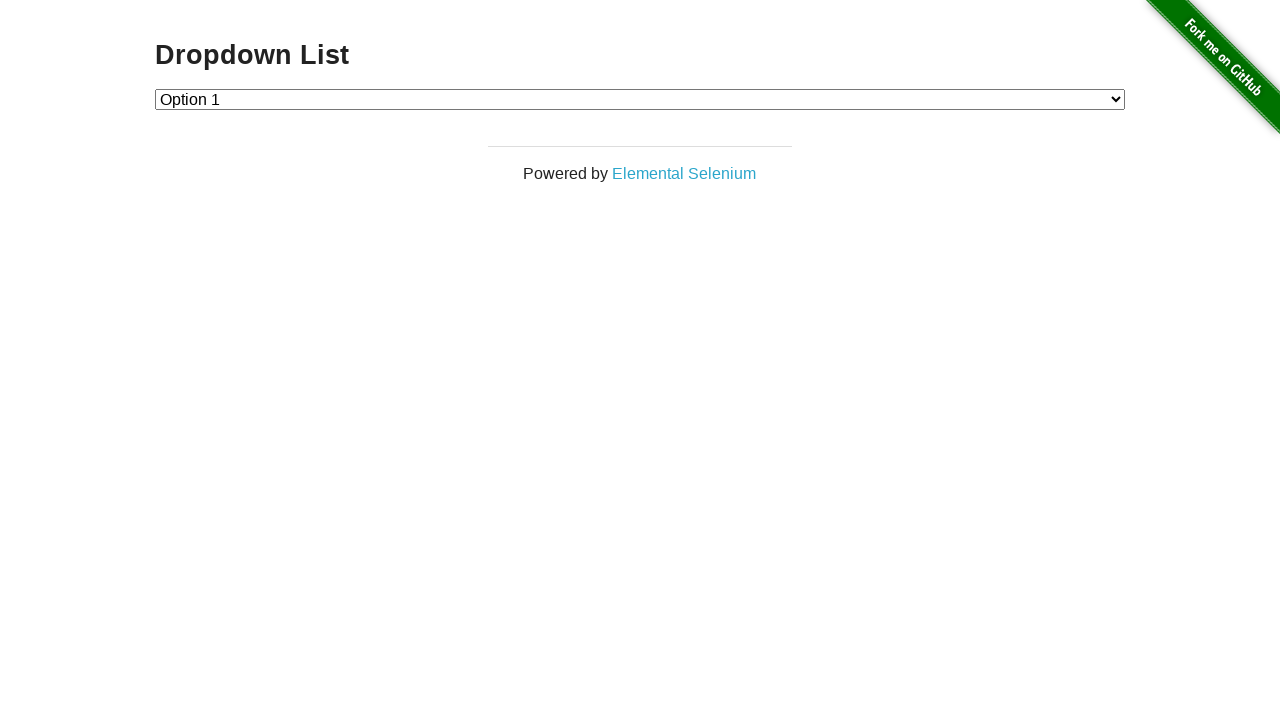